Fills out a form with name, password, country selection and submits it

Starting URL: https://osstep.github.io/locator_getbyrole

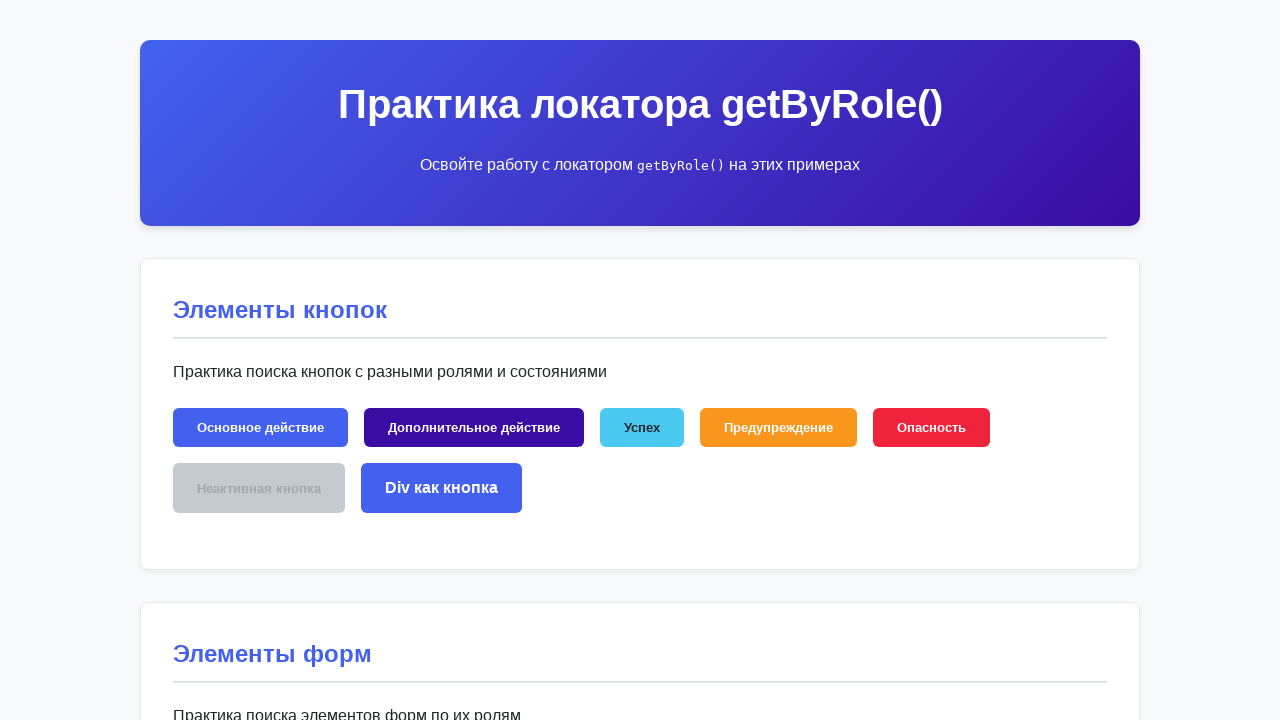

Filled username field with 'тест' on internal:role=textbox[name="Имя пользователя"i]
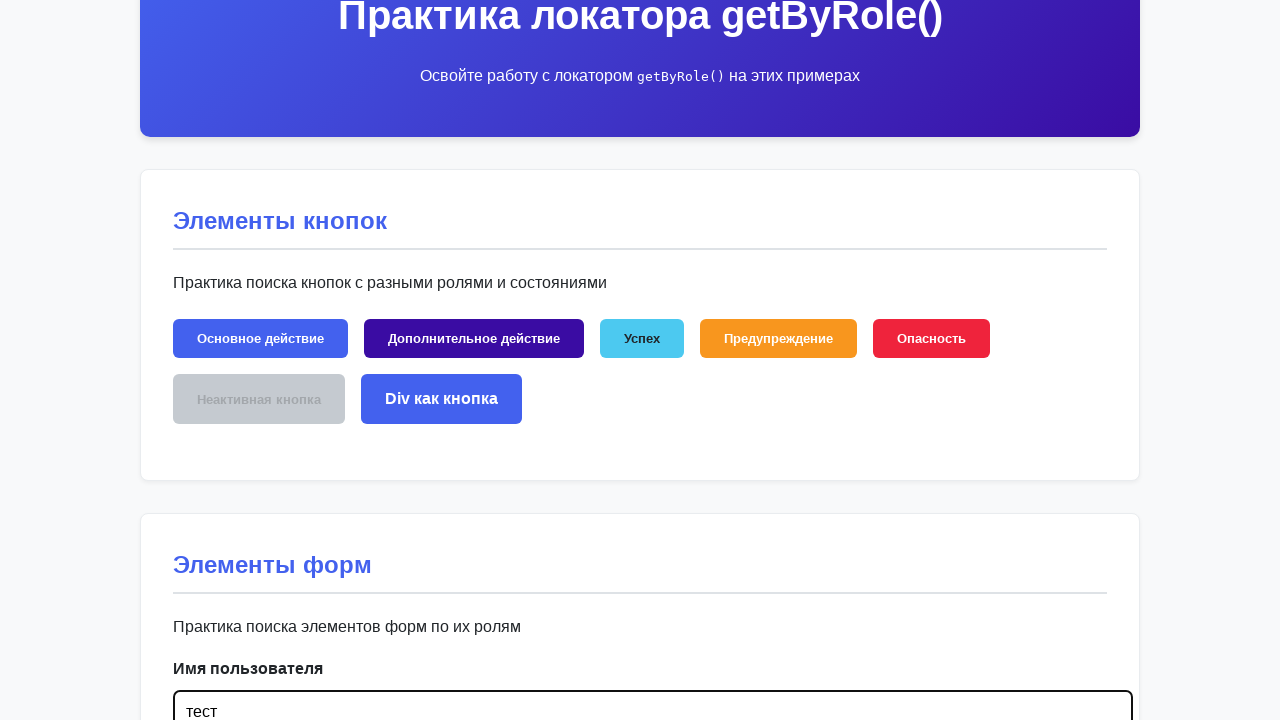

Filled password field with 'пароль123' on internal:role=textbox[name="Пароль"i]
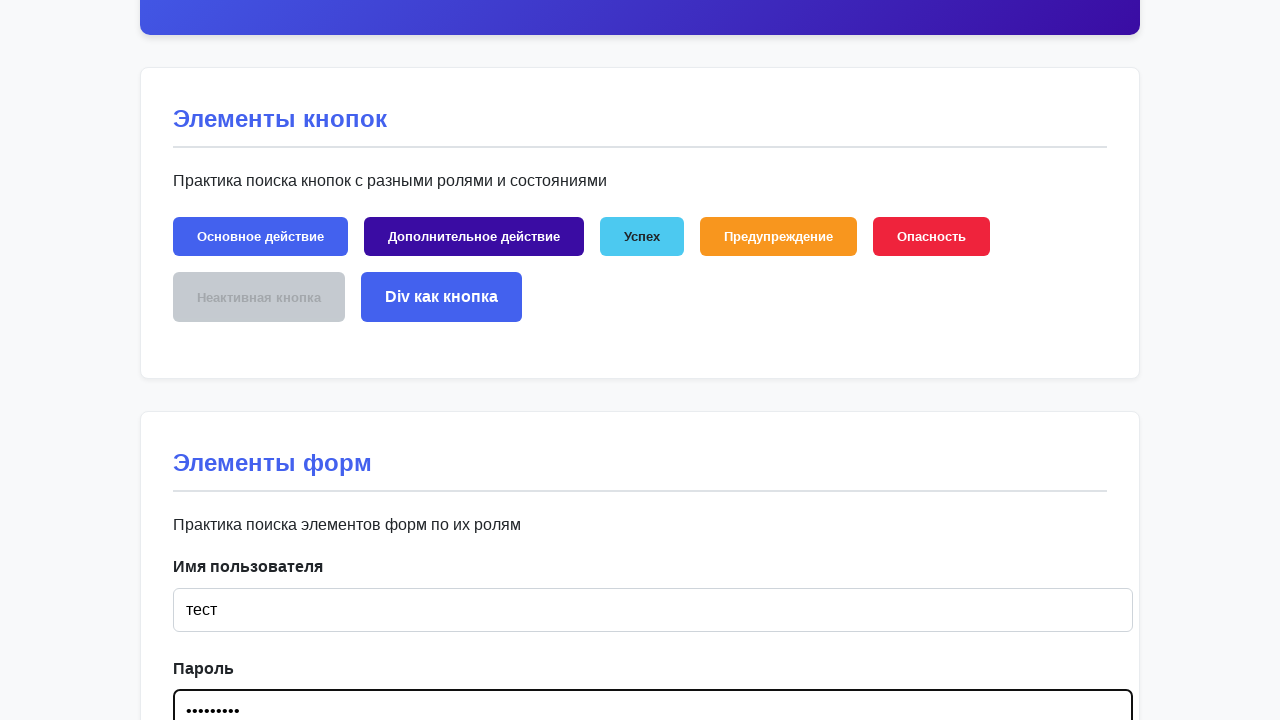

Selected 'ru' from country dropdown on internal:role=combobox[name="Страна"i]
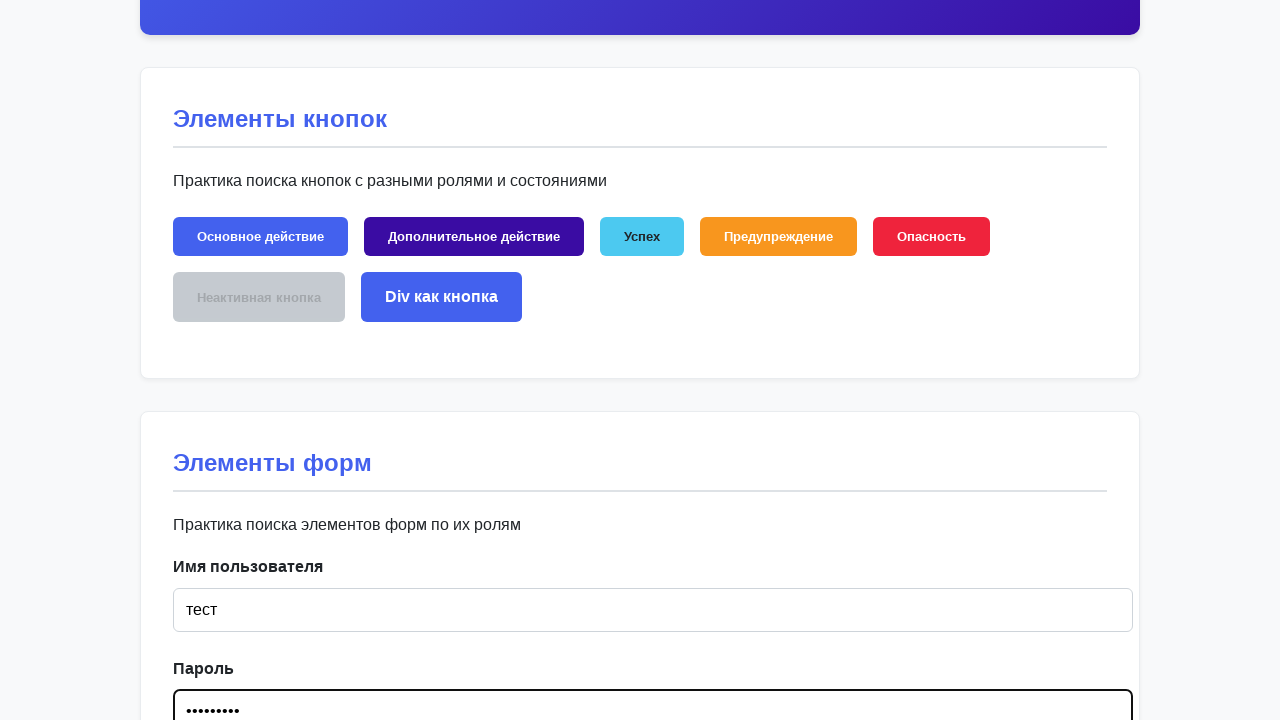

Clicked submit button to send form at (232, 360) on internal:role=button[name="Отправить"i]
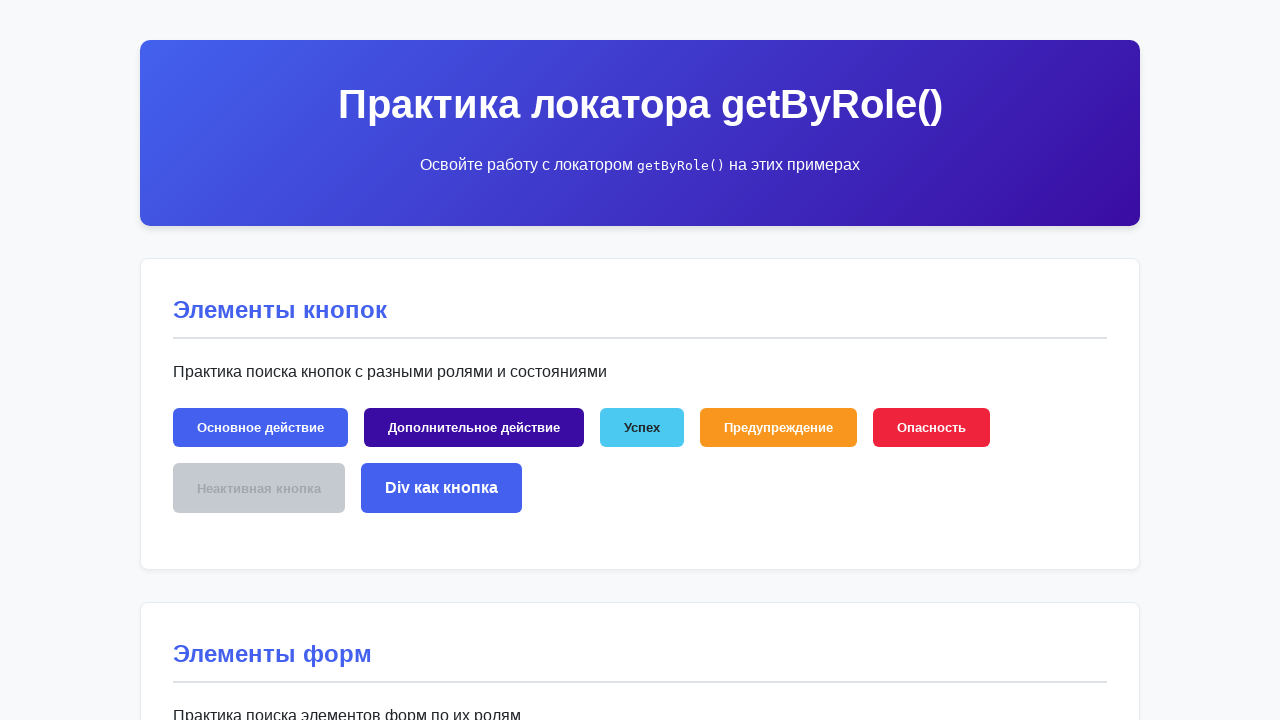

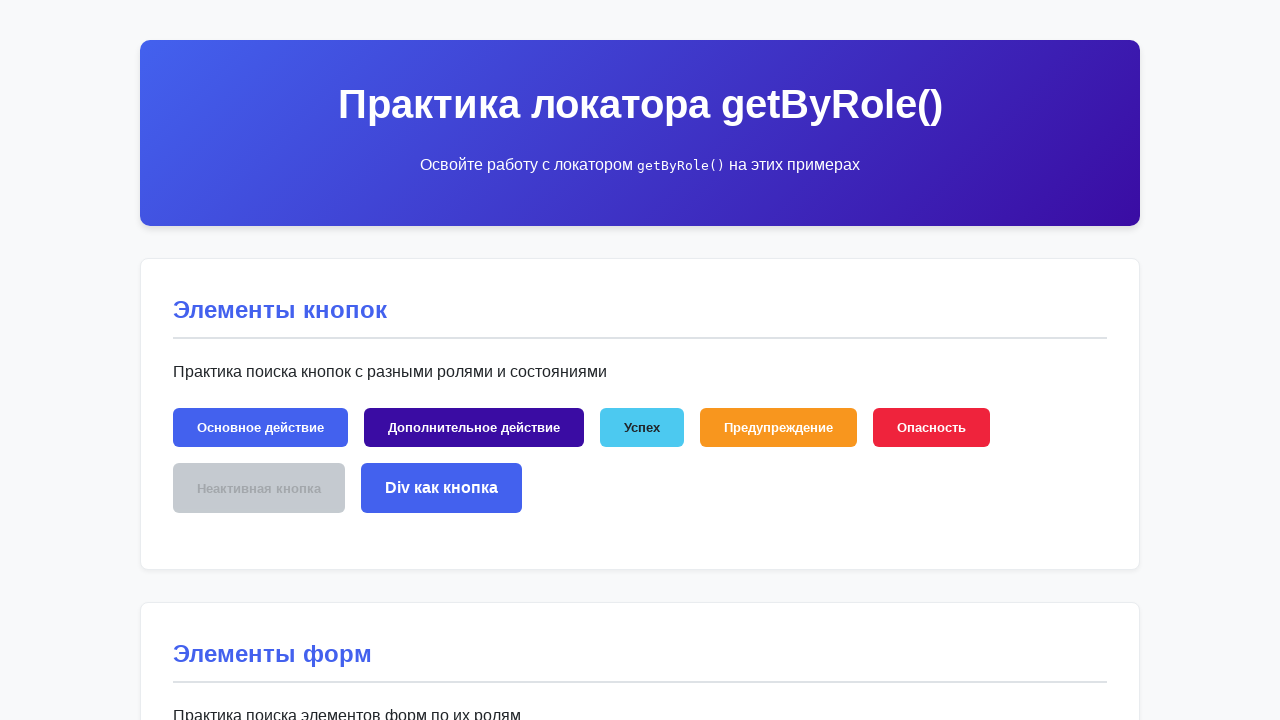